Tests navigation to the Horizontal Slider page and verifies headers are displayed

Starting URL: https://the-internet.herokuapp.com/

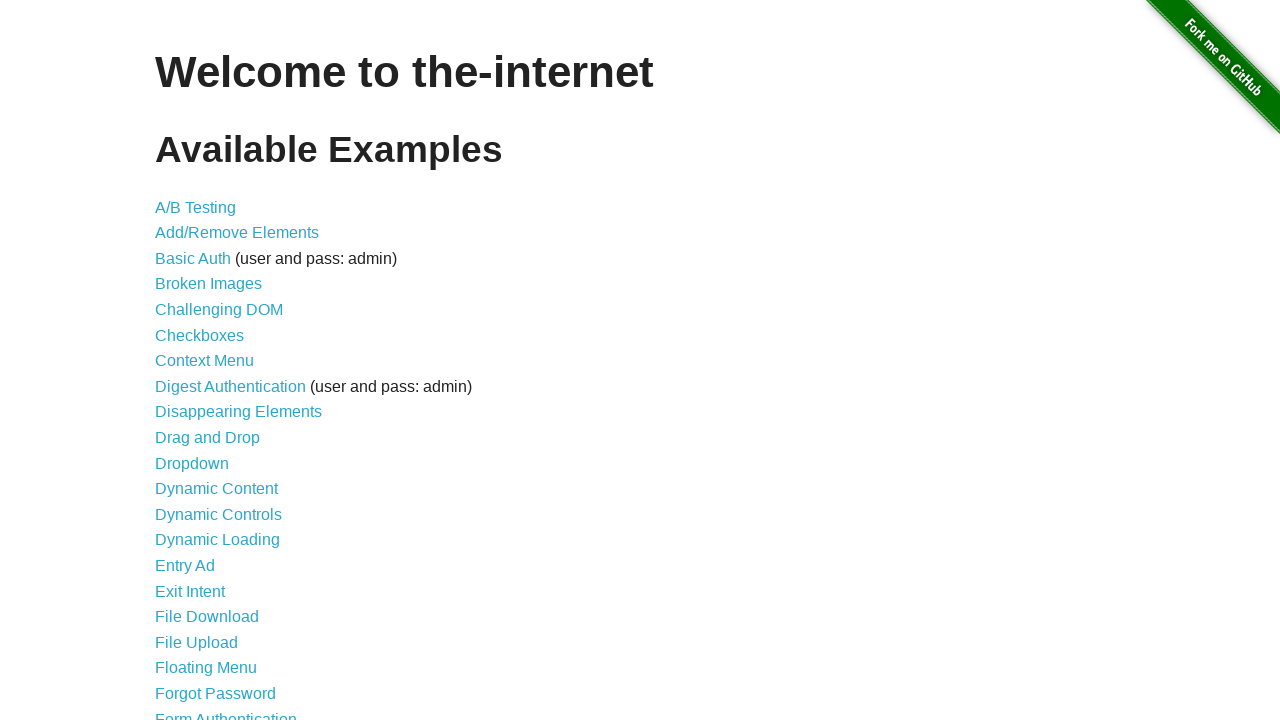

Clicked on Horizontal Slider link at (214, 361) on a[href='/horizontal_slider']
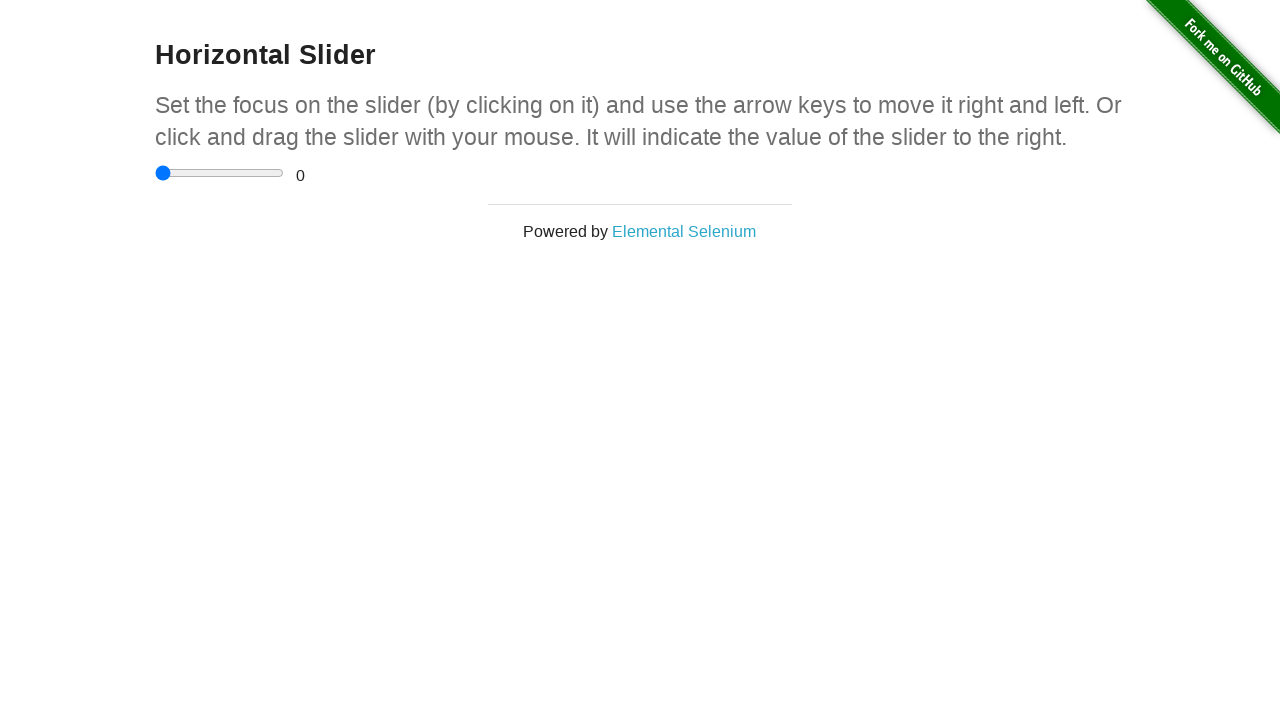

h3 header loaded on Horizontal Slider page
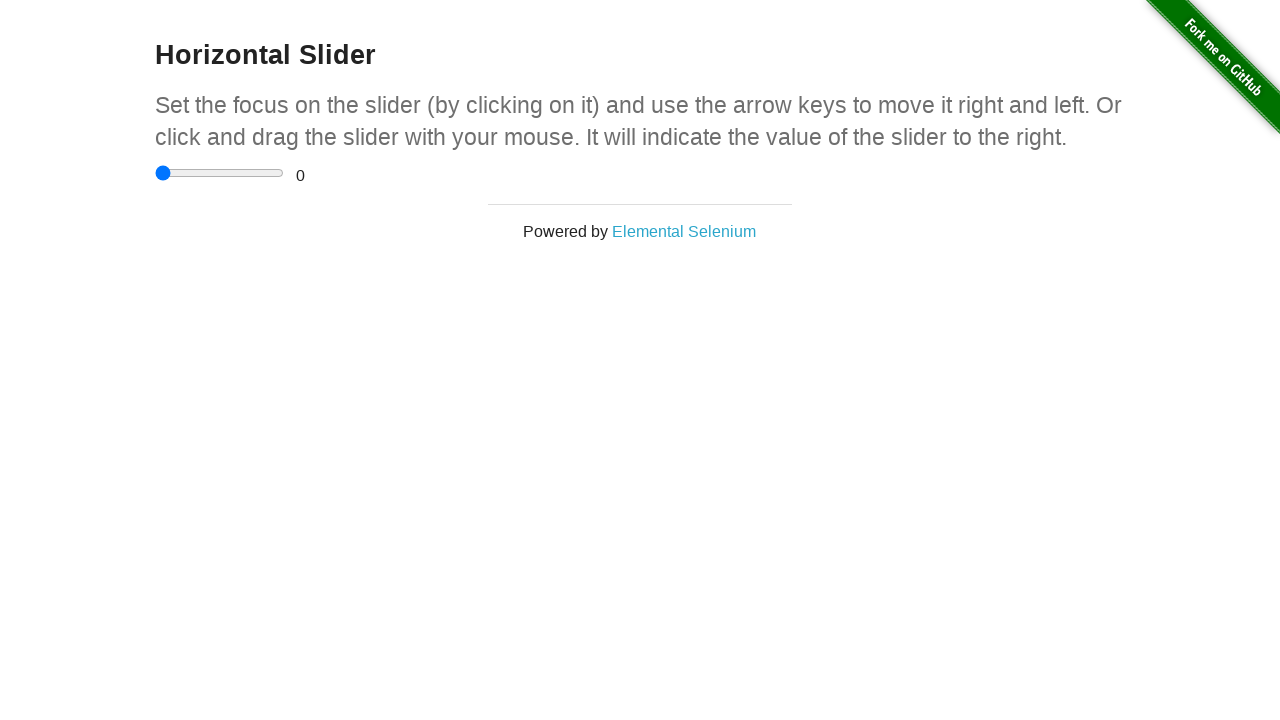

h4 header loaded on Horizontal Slider page
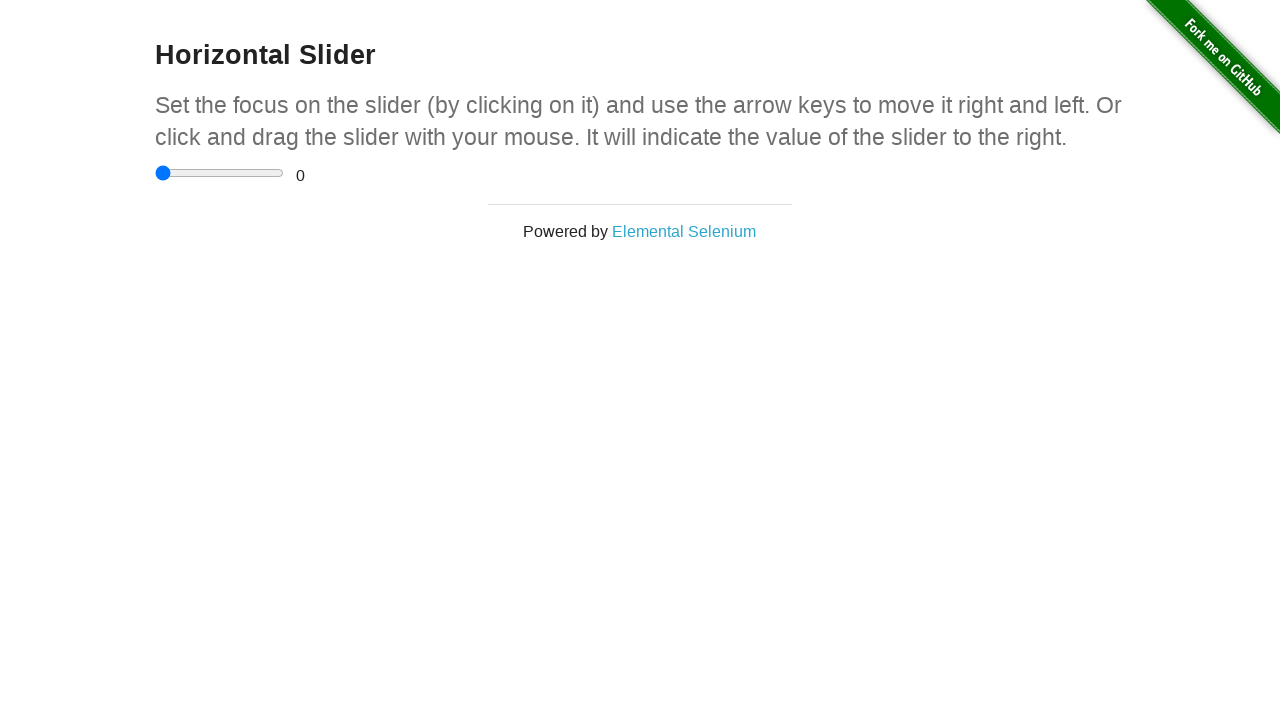

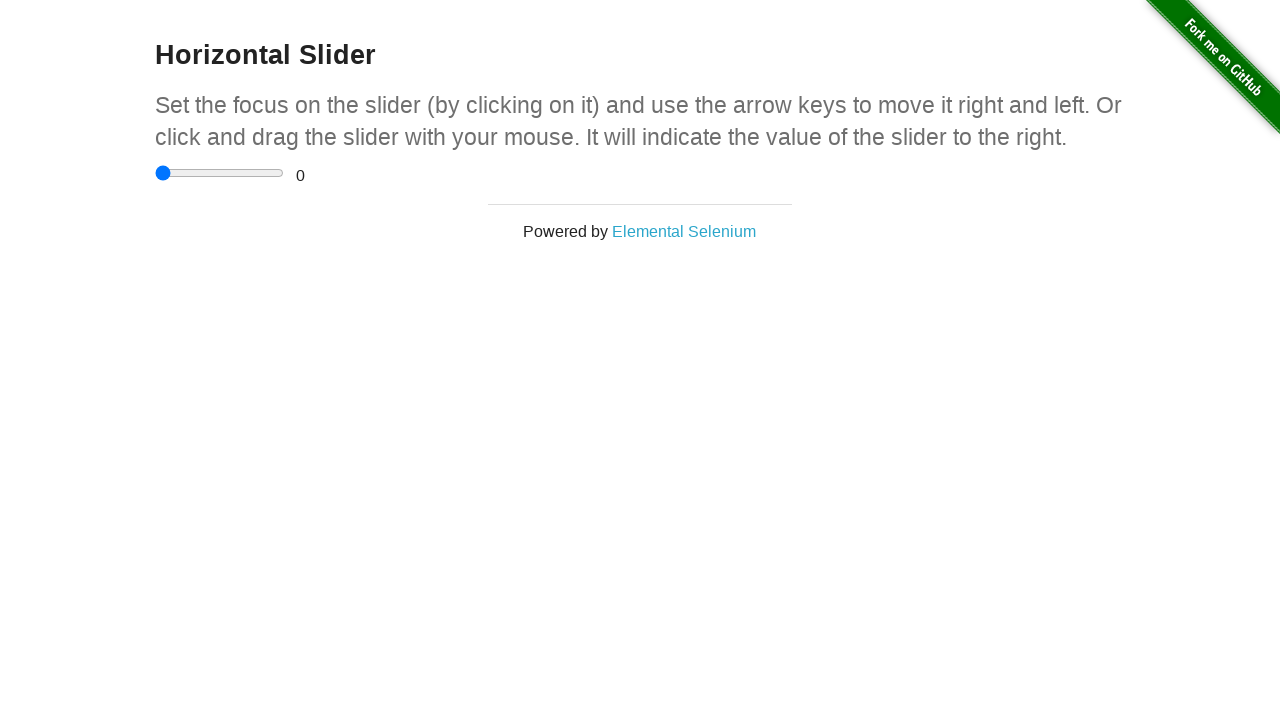